Tests multiple window handling by clicking a link that opens a new window, then switching to that new window and verifying the navigation.

Starting URL: https://the-internet.herokuapp.com/windows

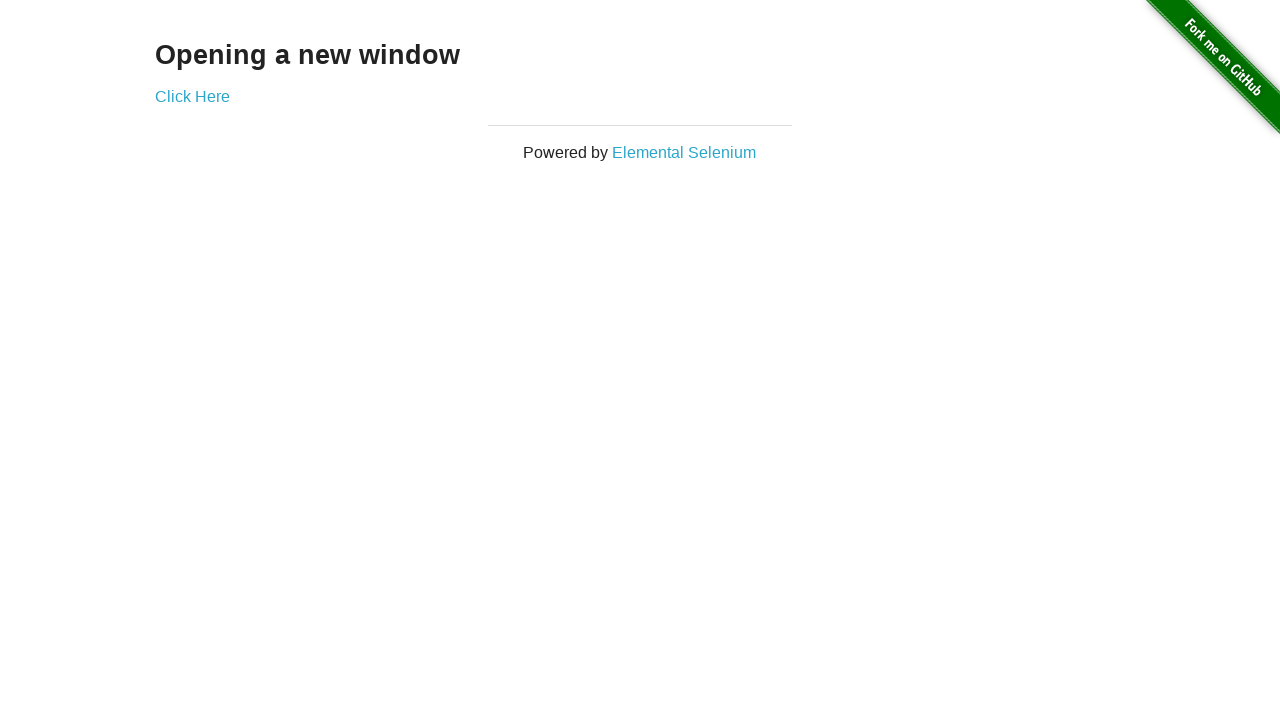

Navigated to the Windows test page
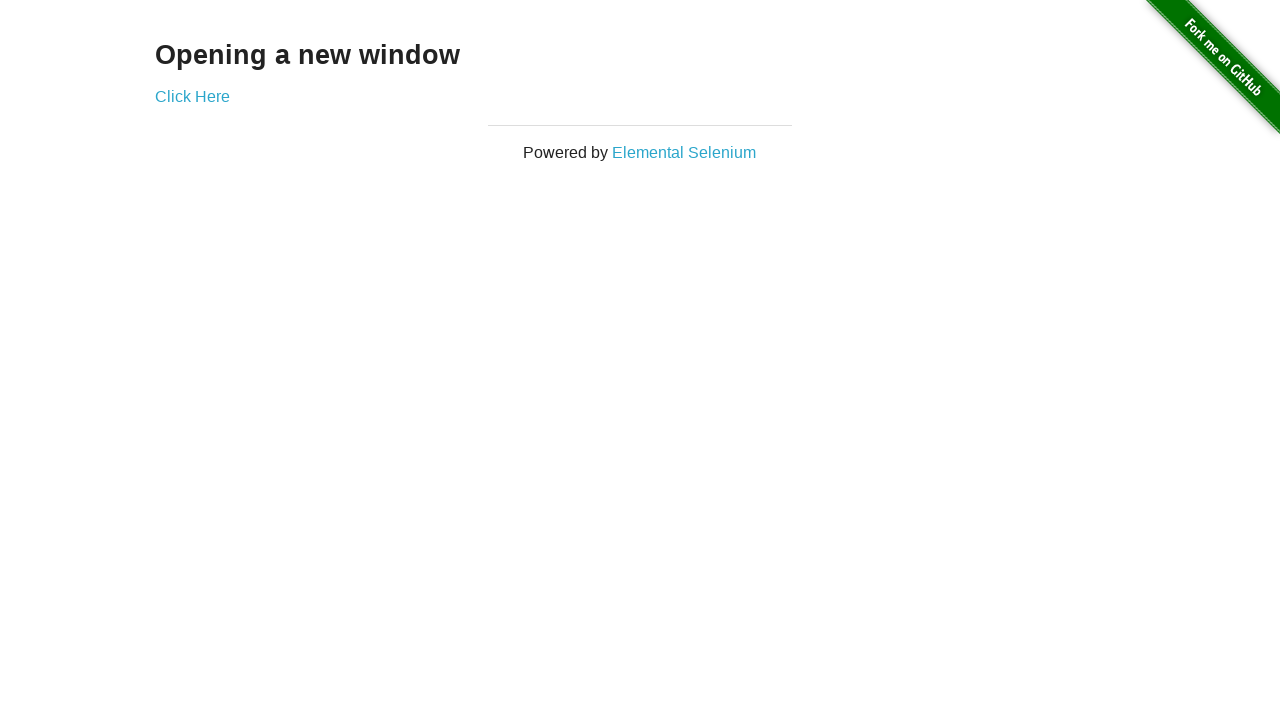

Clicked 'Click Here' link to open new window at (192, 96) on text=Click Here
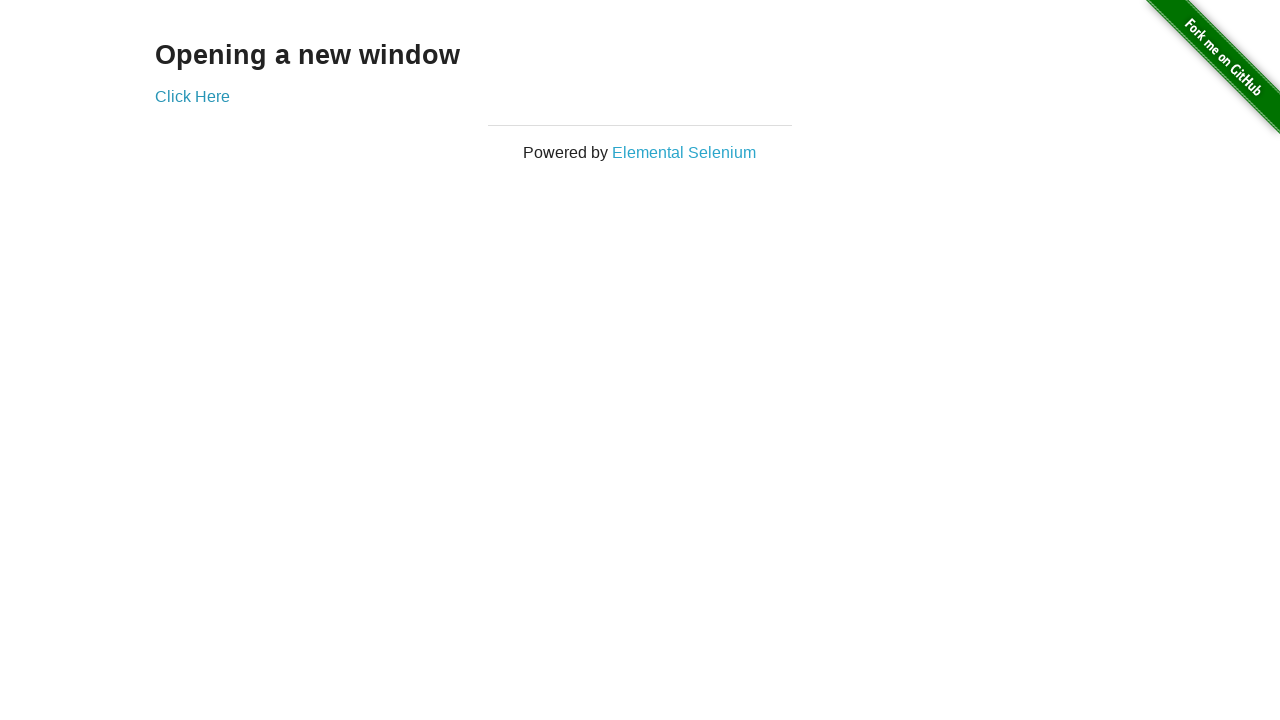

Captured reference to newly opened window
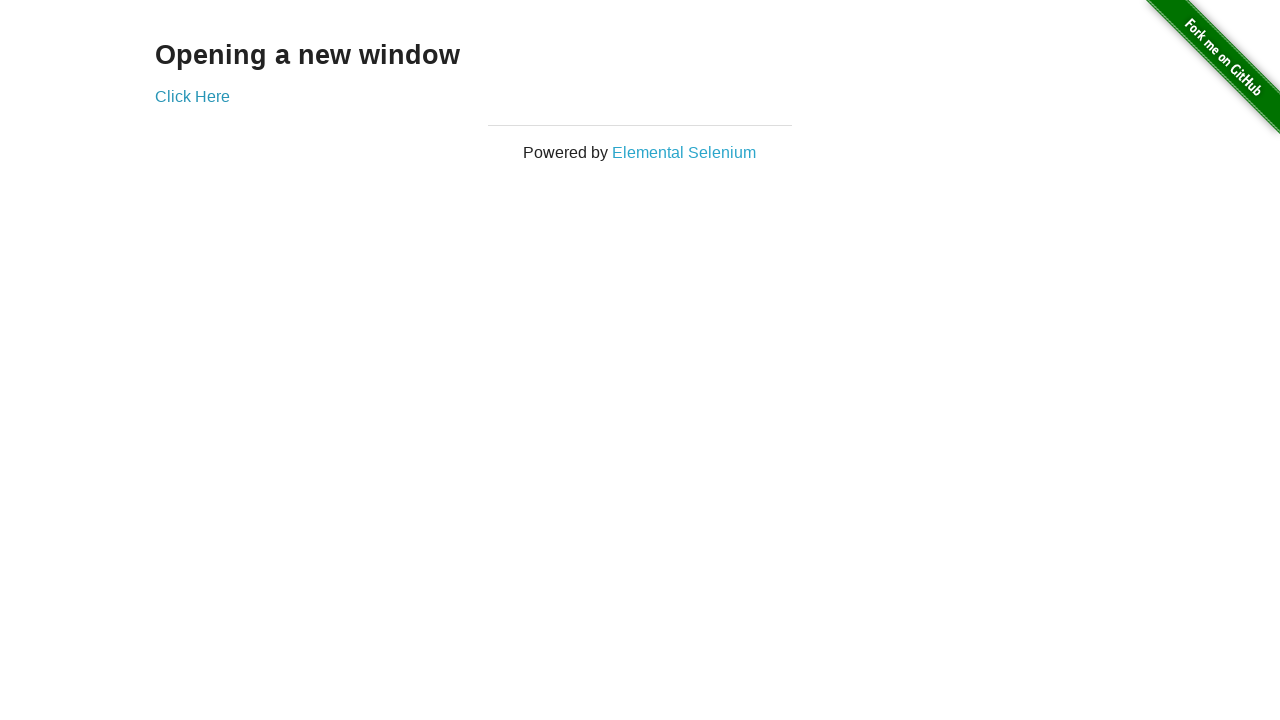

New window page load completed
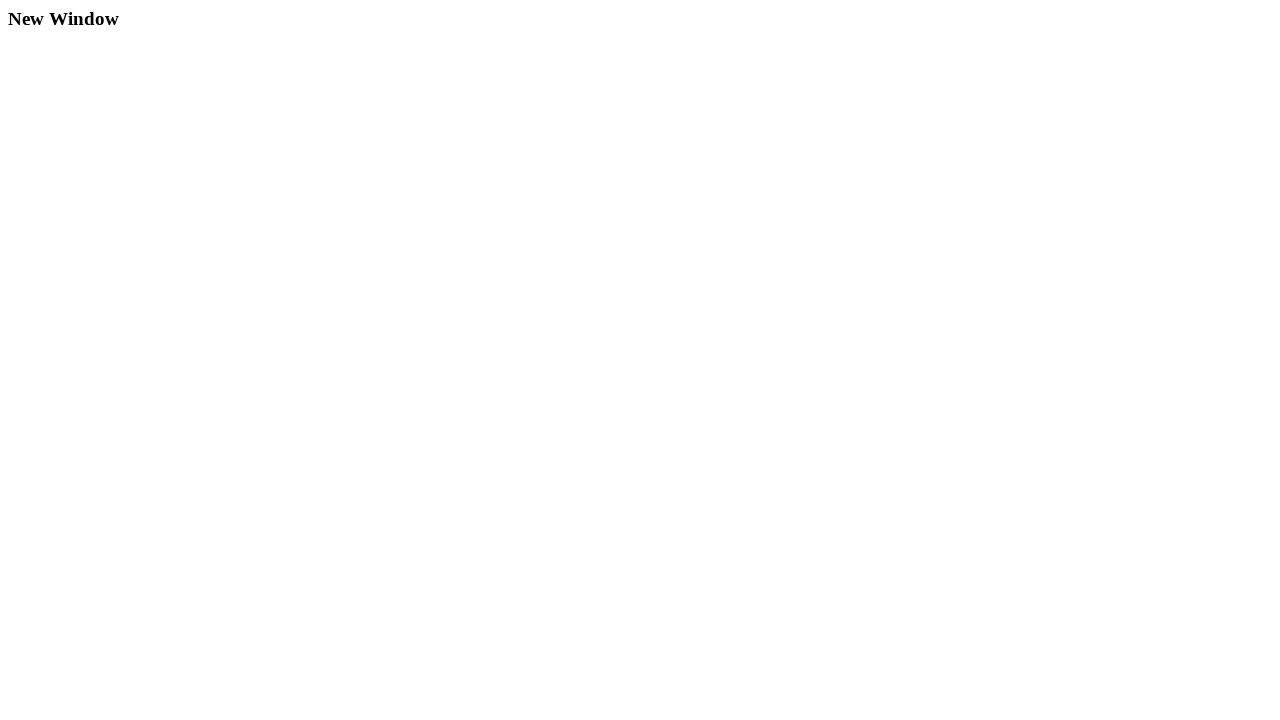

Verified 'New Window' text is present in the new window
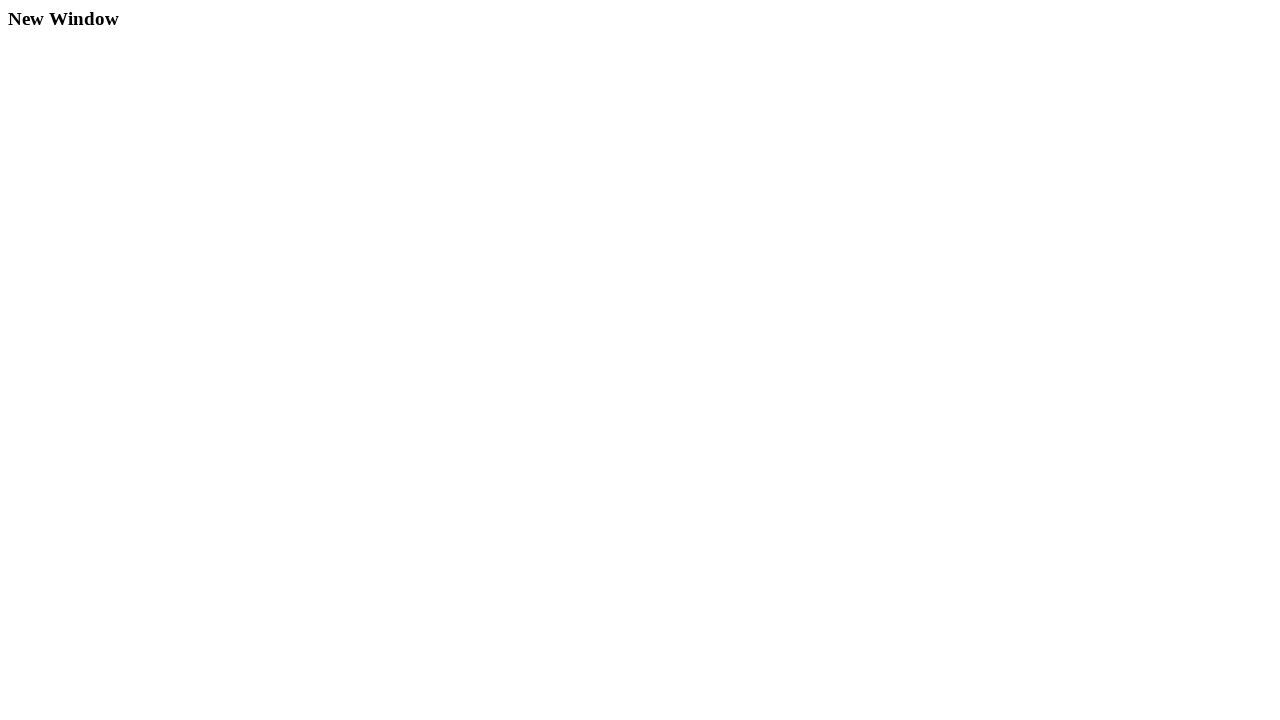

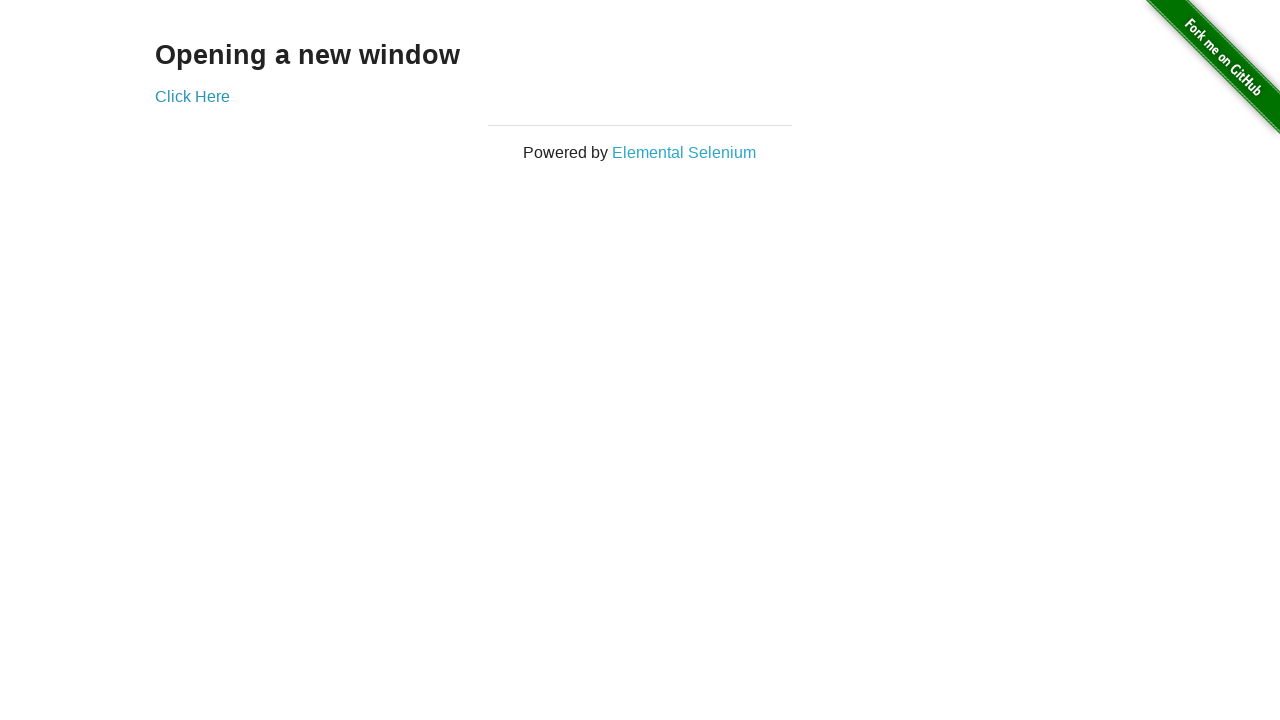